Tests interaction with an iframe on Rediff.com by switching to the money iframe and entering a stock query

Starting URL: https://www.rediff.com/

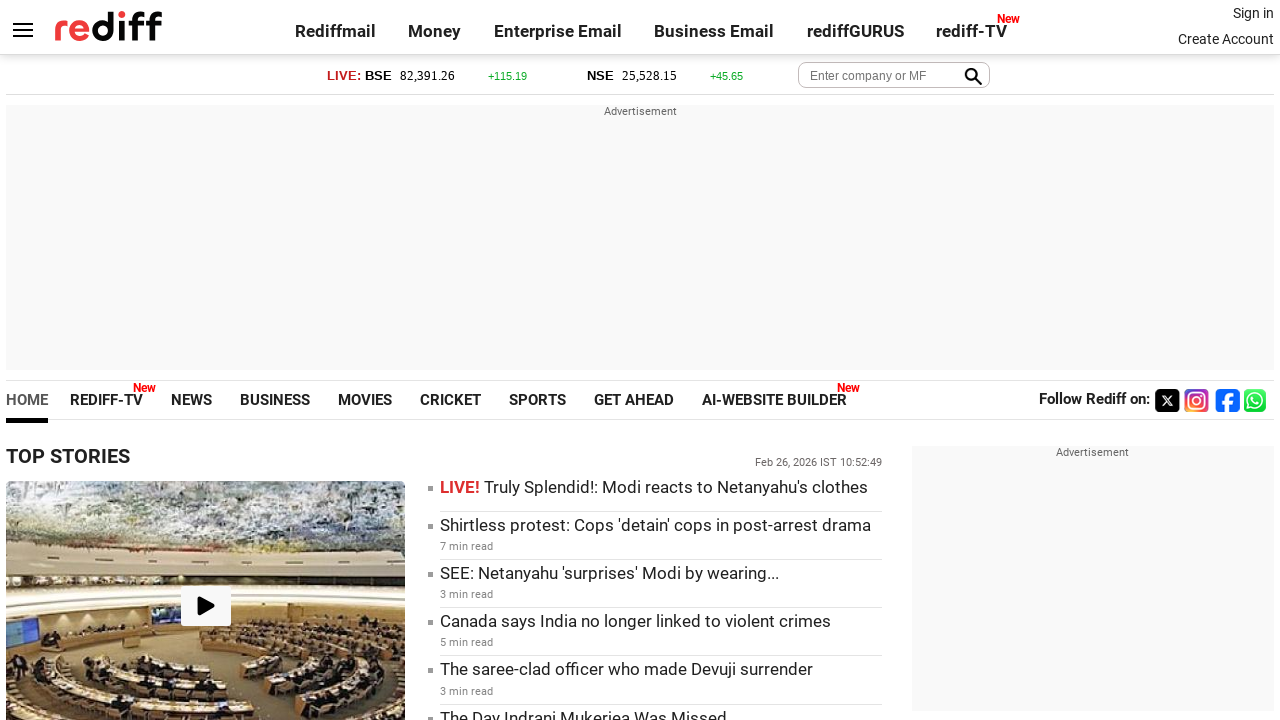

Switched to money iframe
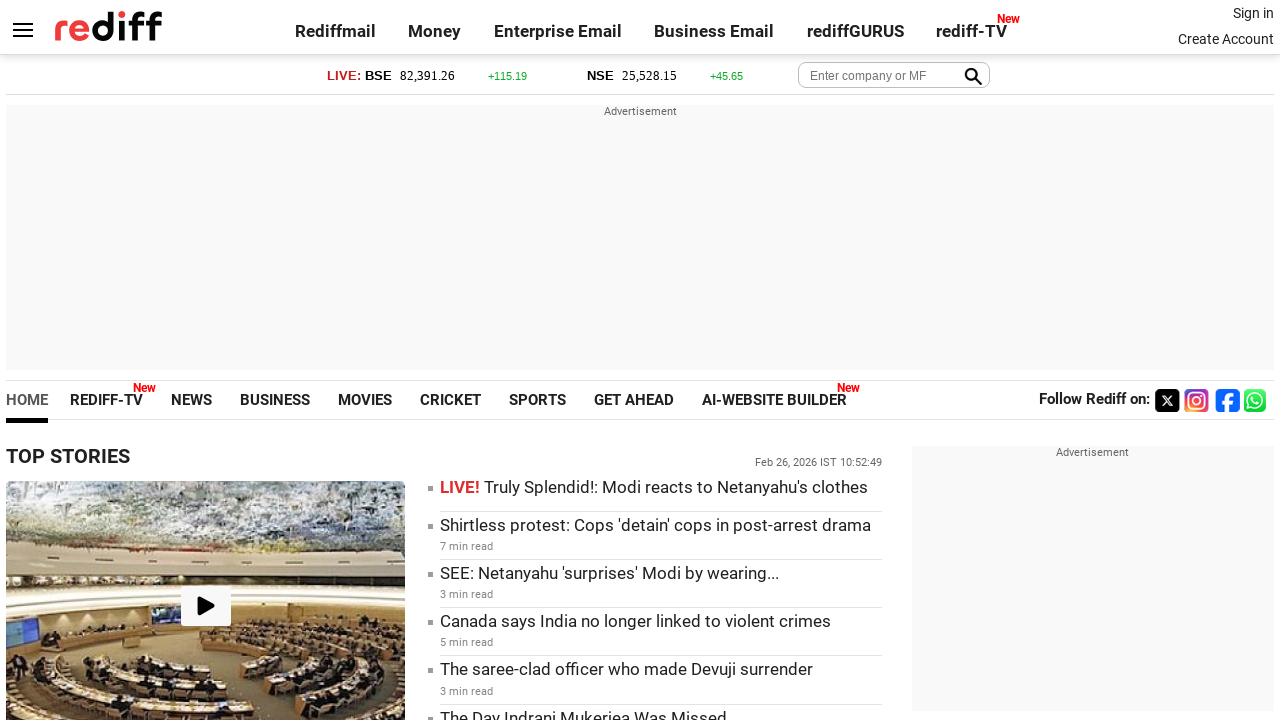

Entered stock symbol 'TCS' in query field within iframe on #query
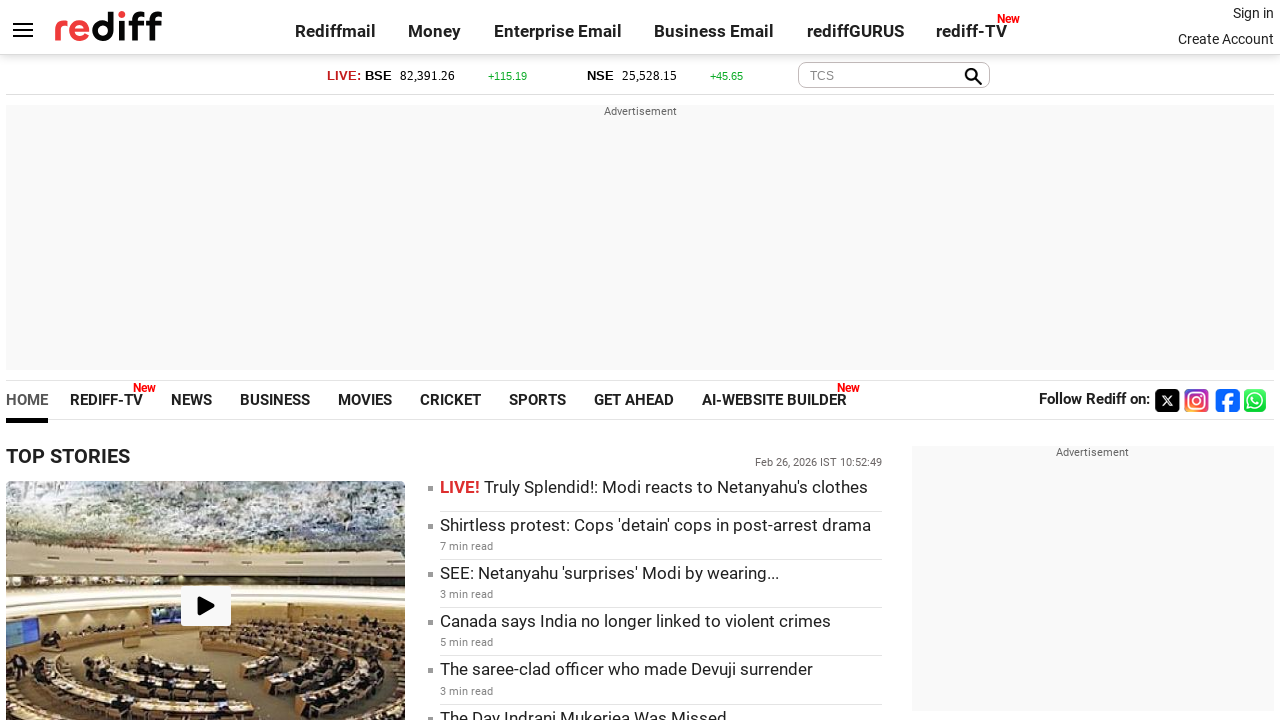

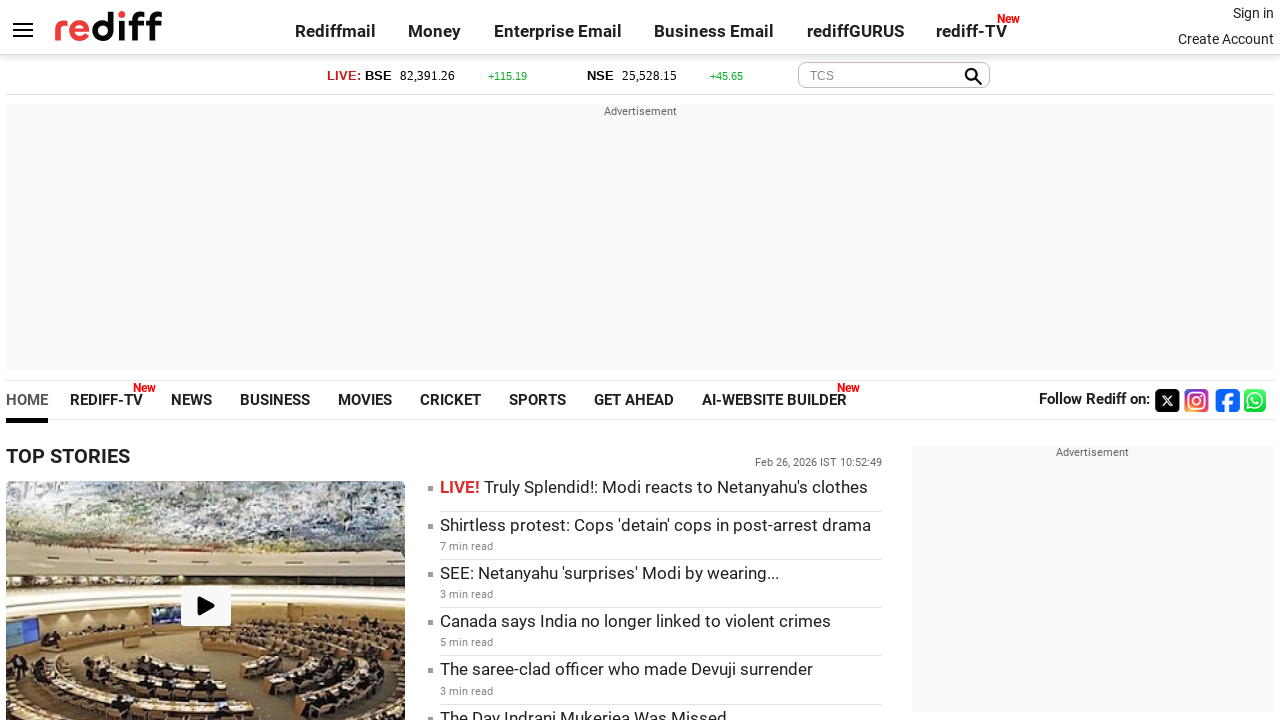